Tests navigation on demoblaze.com by clicking the Phones category link and verifying that navigation items, links, and images are present on the page.

Starting URL: https://www.demoblaze.com/index.html

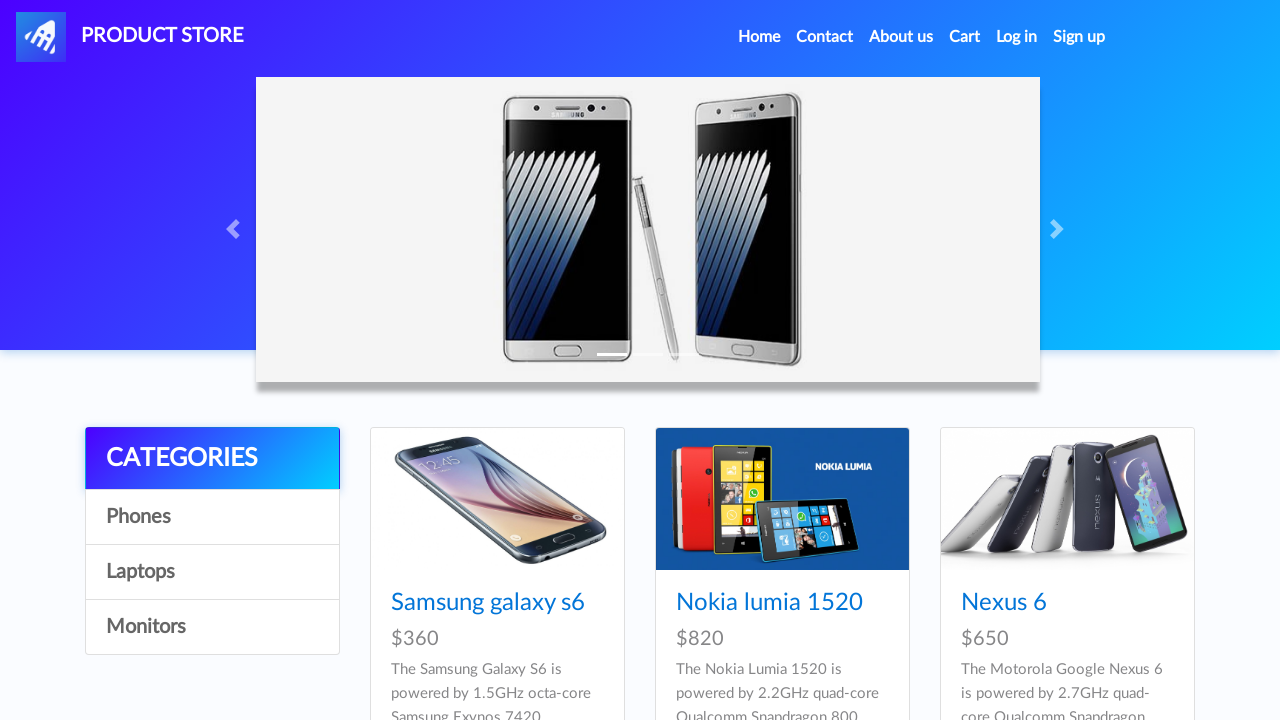

Clicked on the 'Phones' category link at (212, 517) on a:text('Phones')
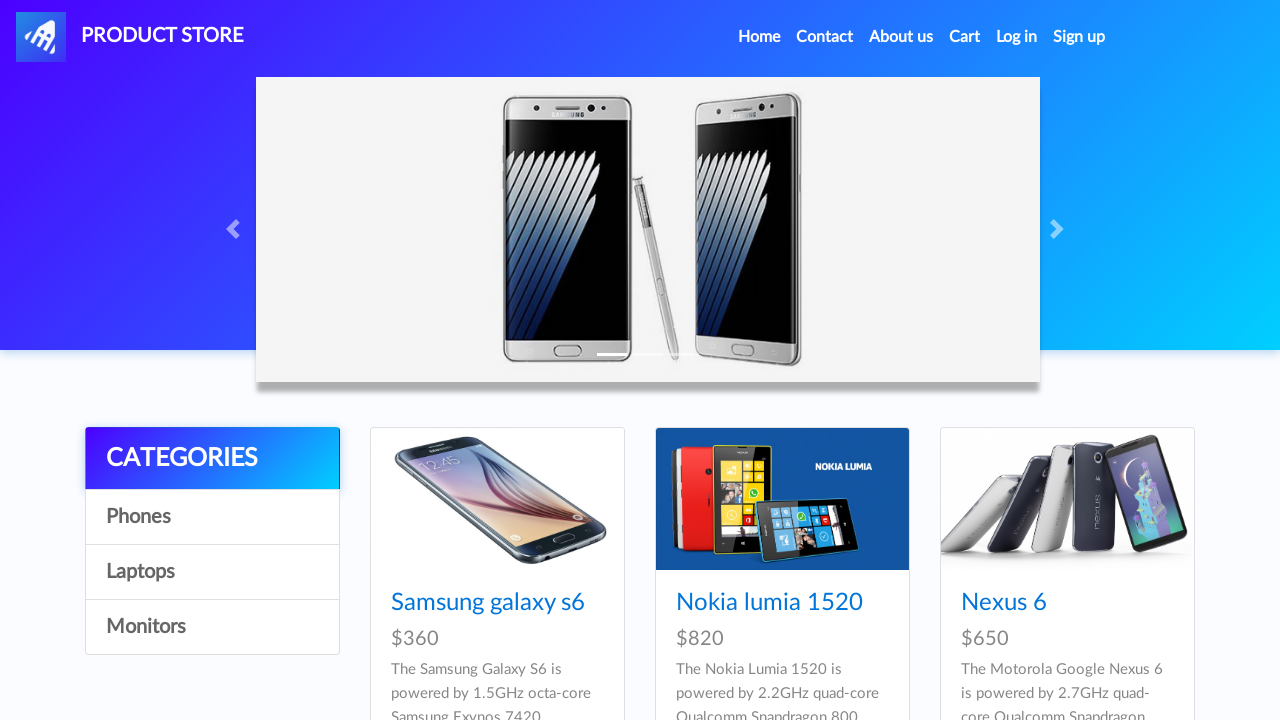

Waited for page to reach networkidle state after clicking Phones
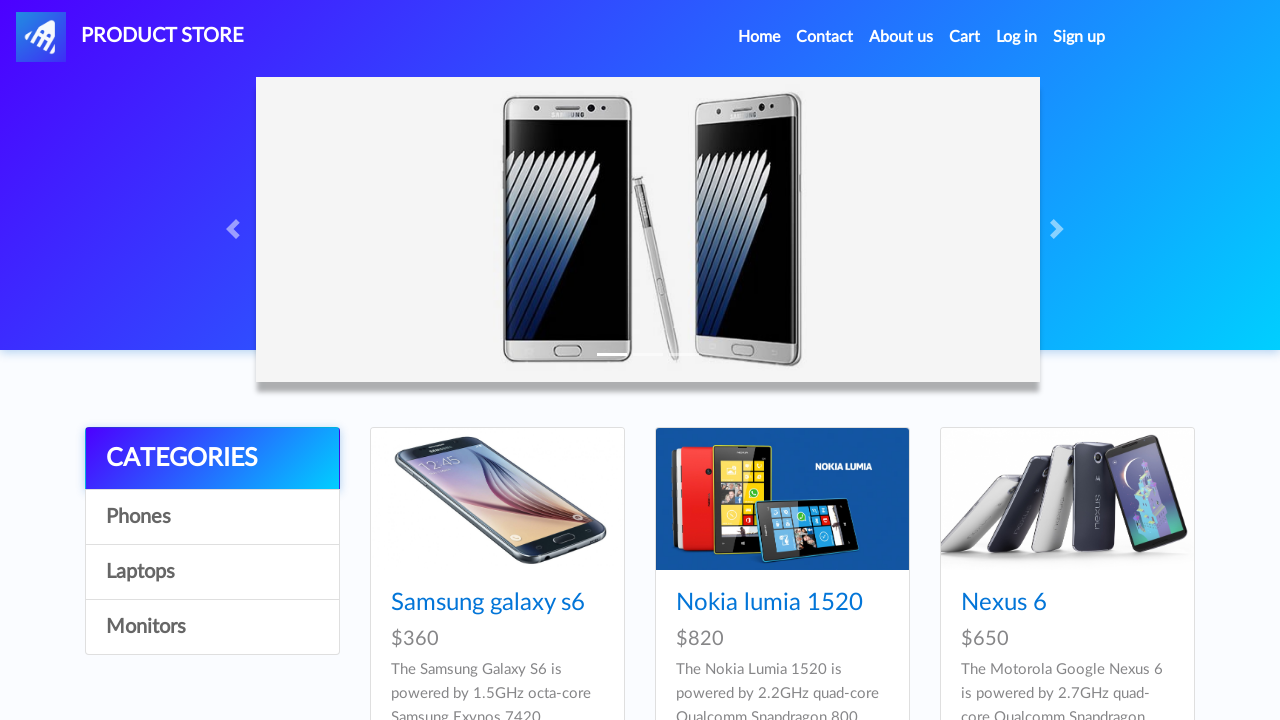

Verified navigation items are present on the page
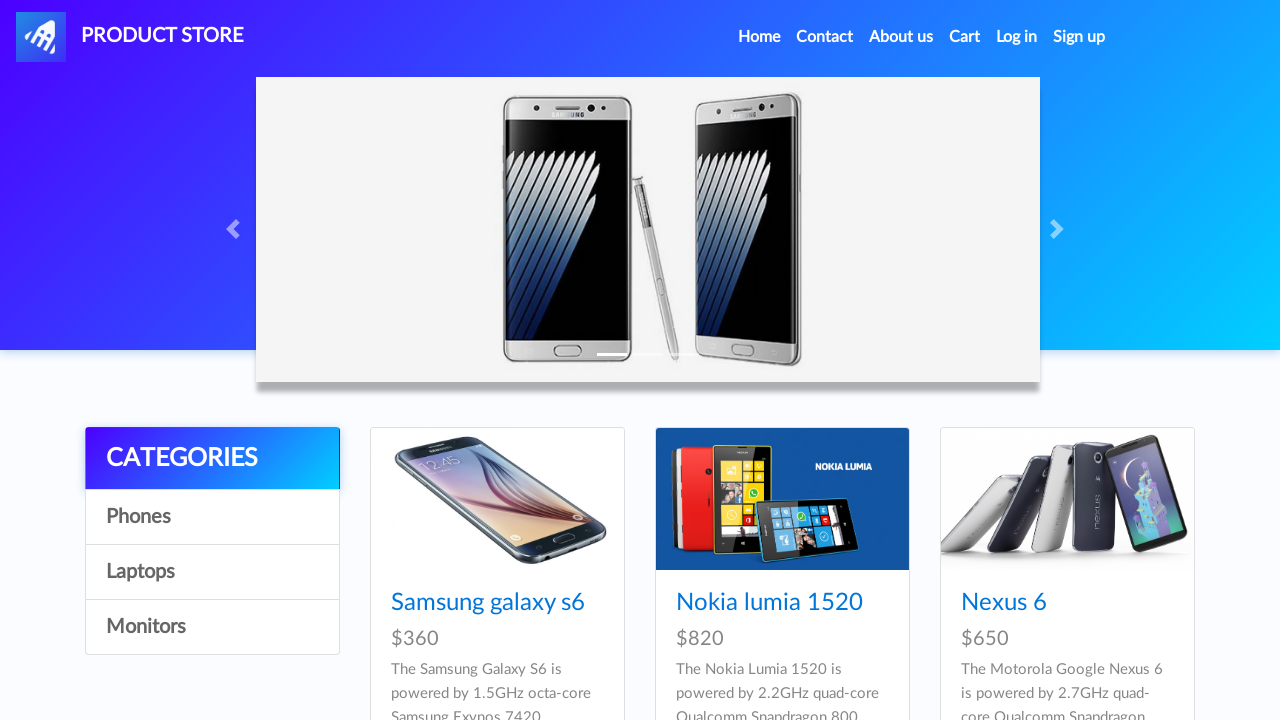

Verified that links are present on the page
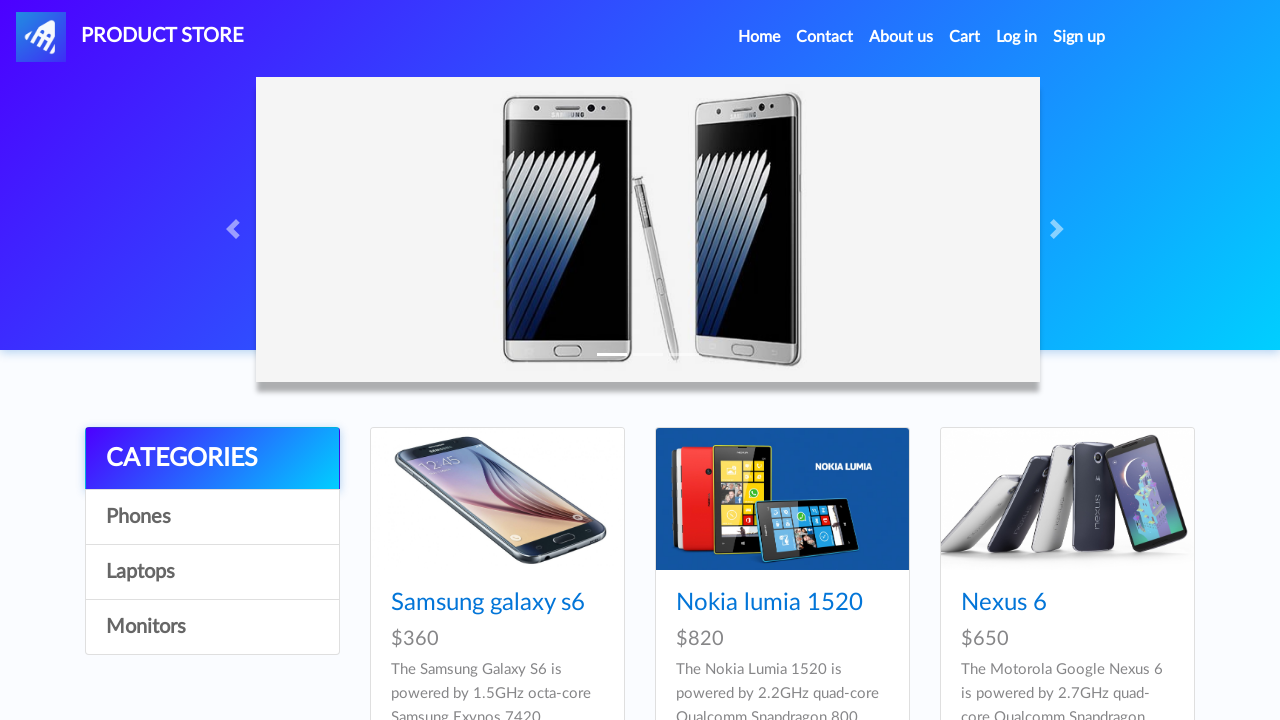

Verified that images are present on the page
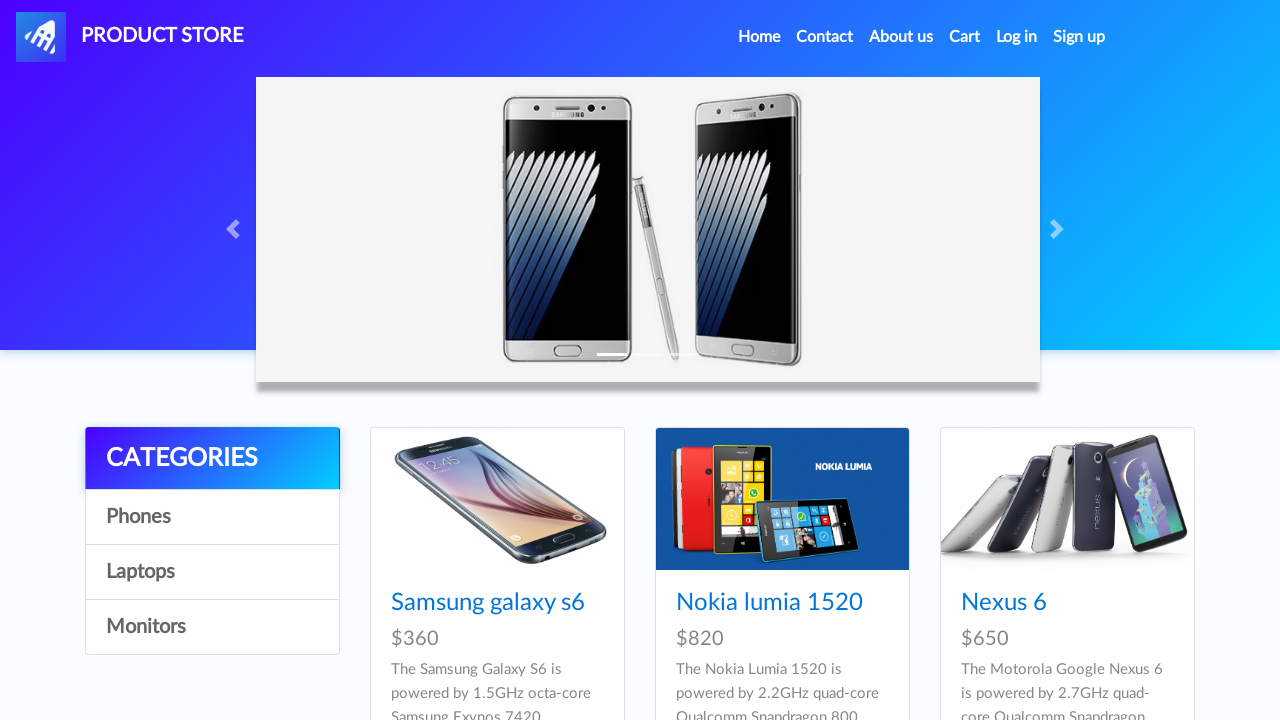

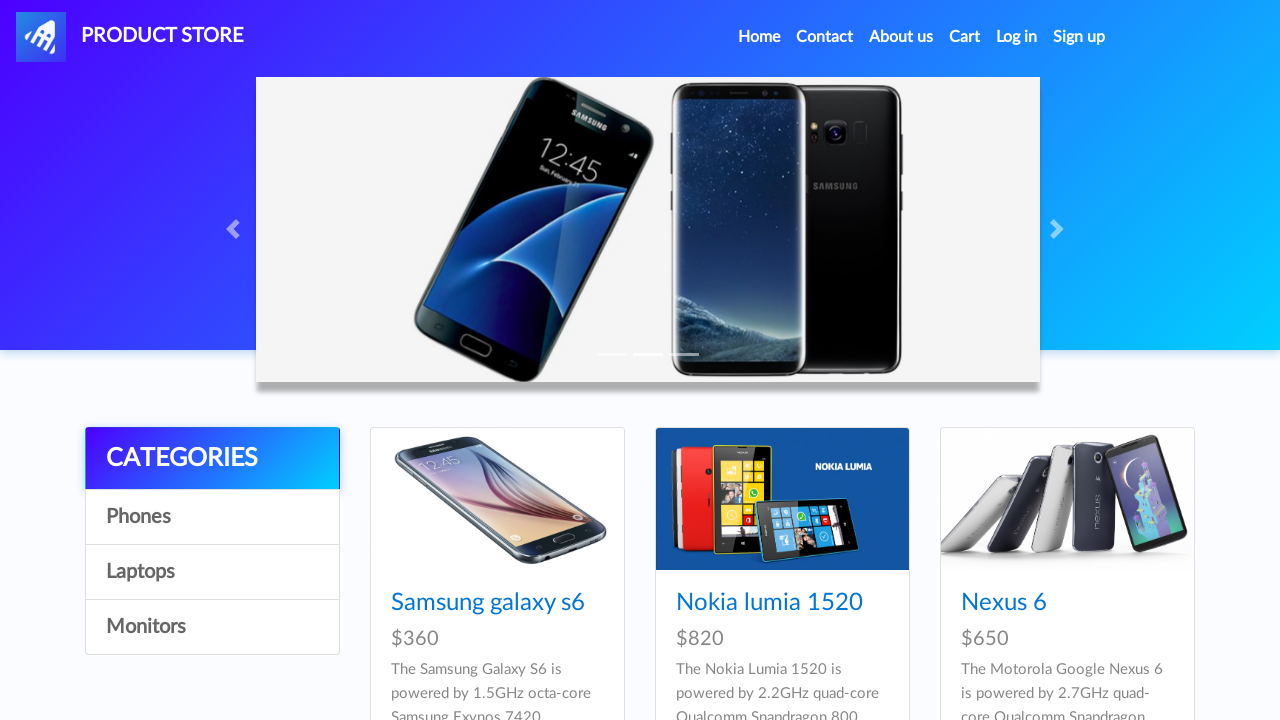